Tests file upload functionality by setting a file path in the upload input field, clicking submit, and verifying the uploaded filename is displayed on the result page.

Starting URL: https://the-internet.herokuapp.com/upload

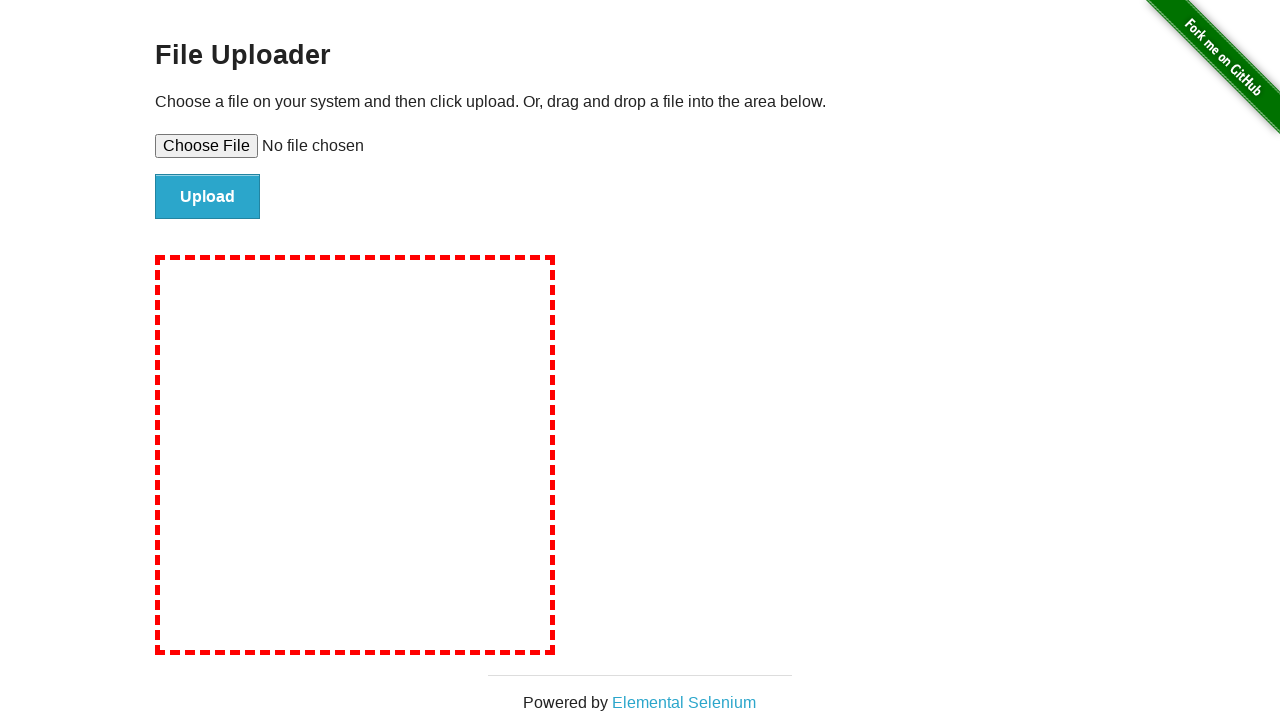

Set file path in upload input field with test-upload-file.txt
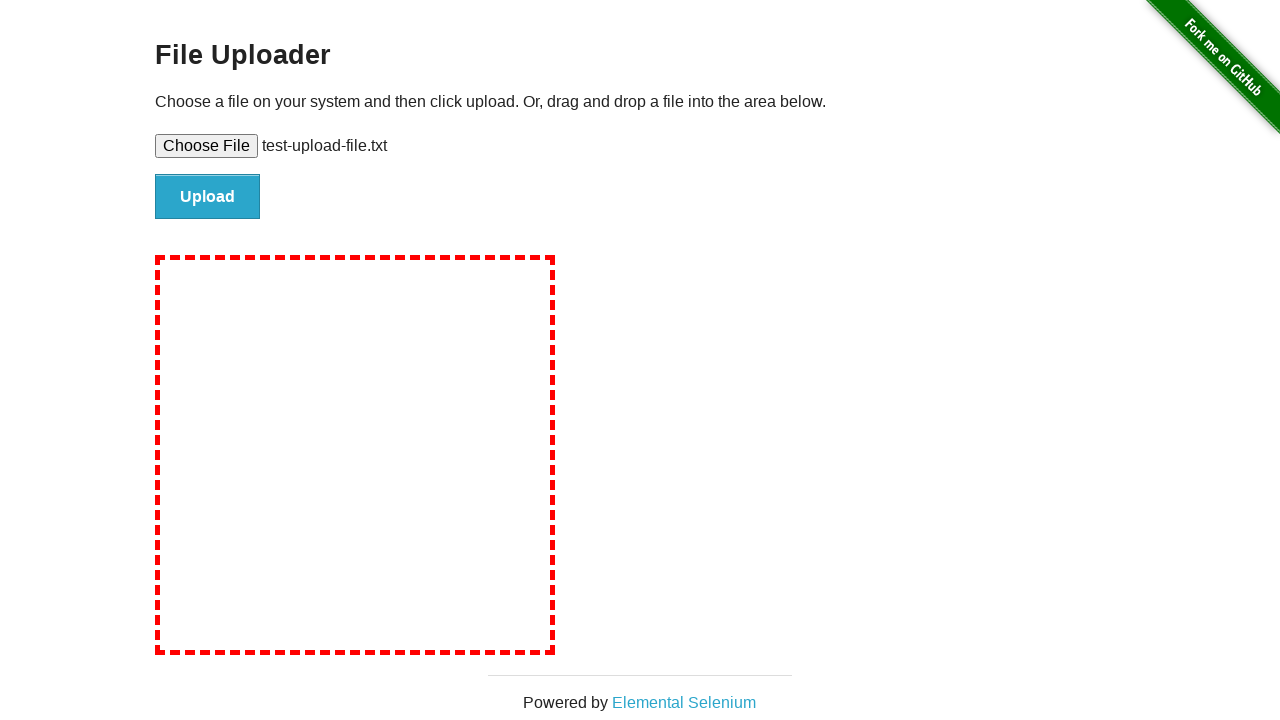

Clicked submit button to upload file at (208, 197) on #file-submit
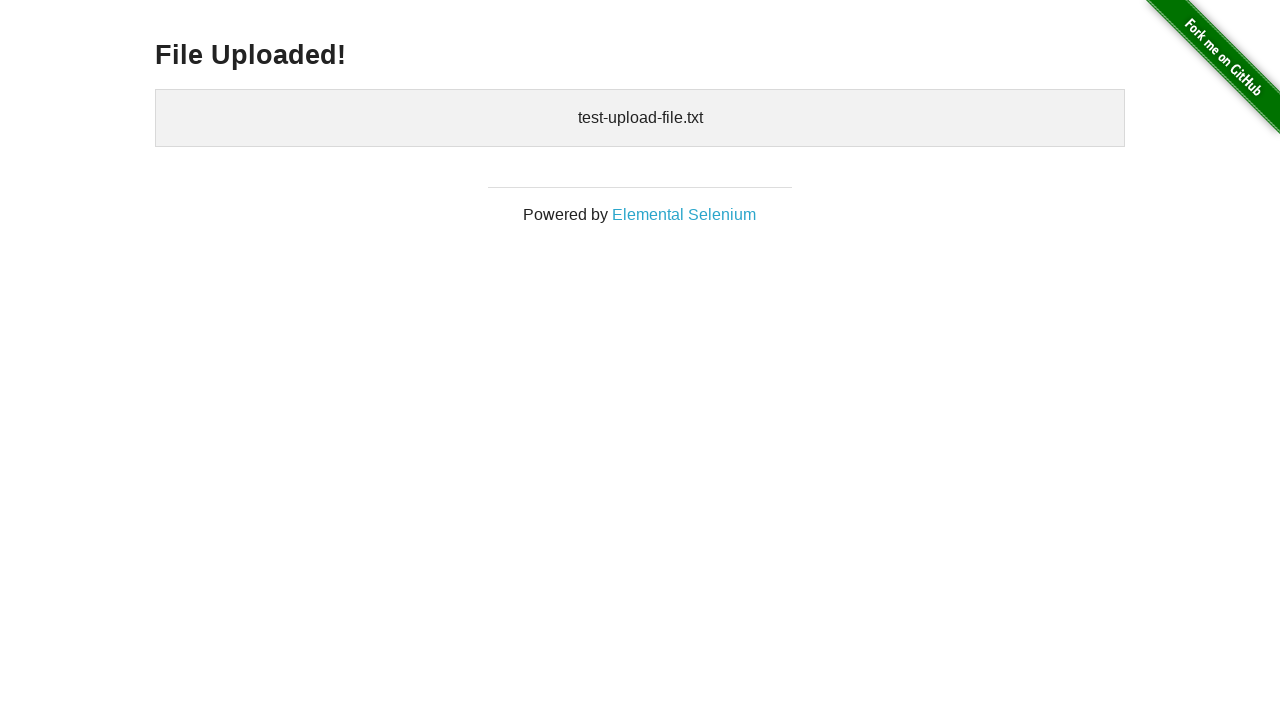

Uploaded files element appeared and verified on result page
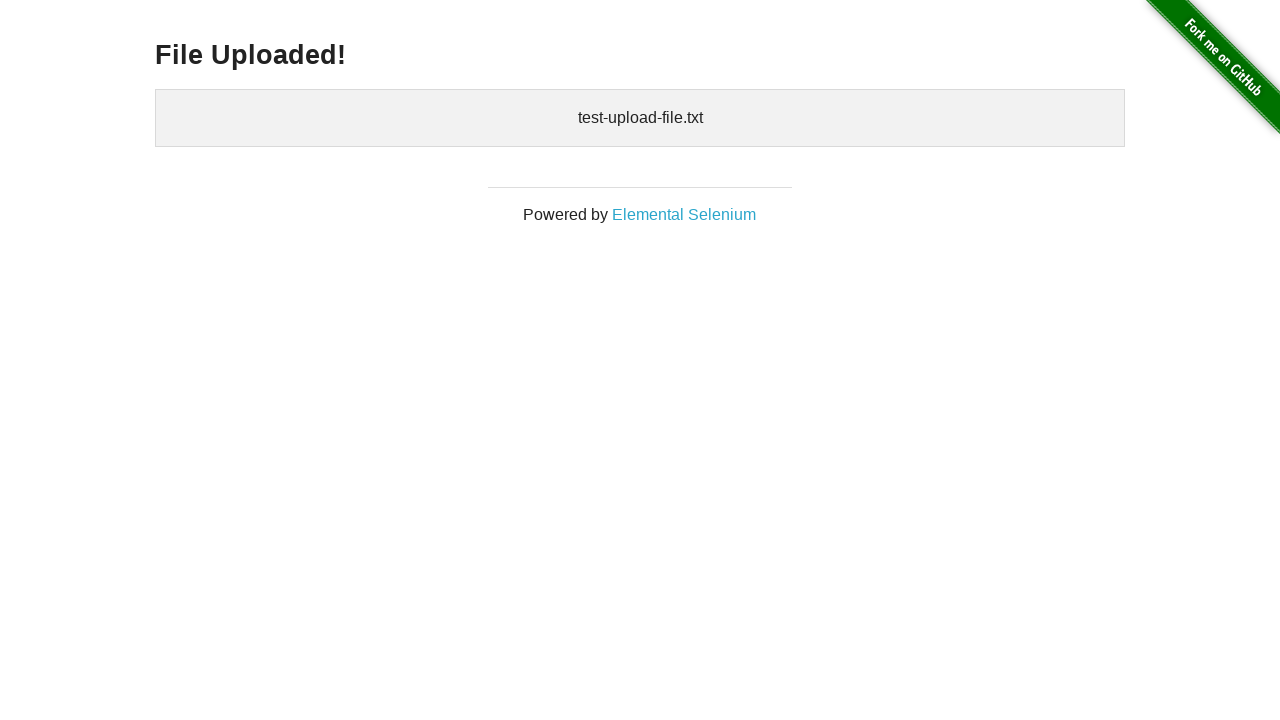

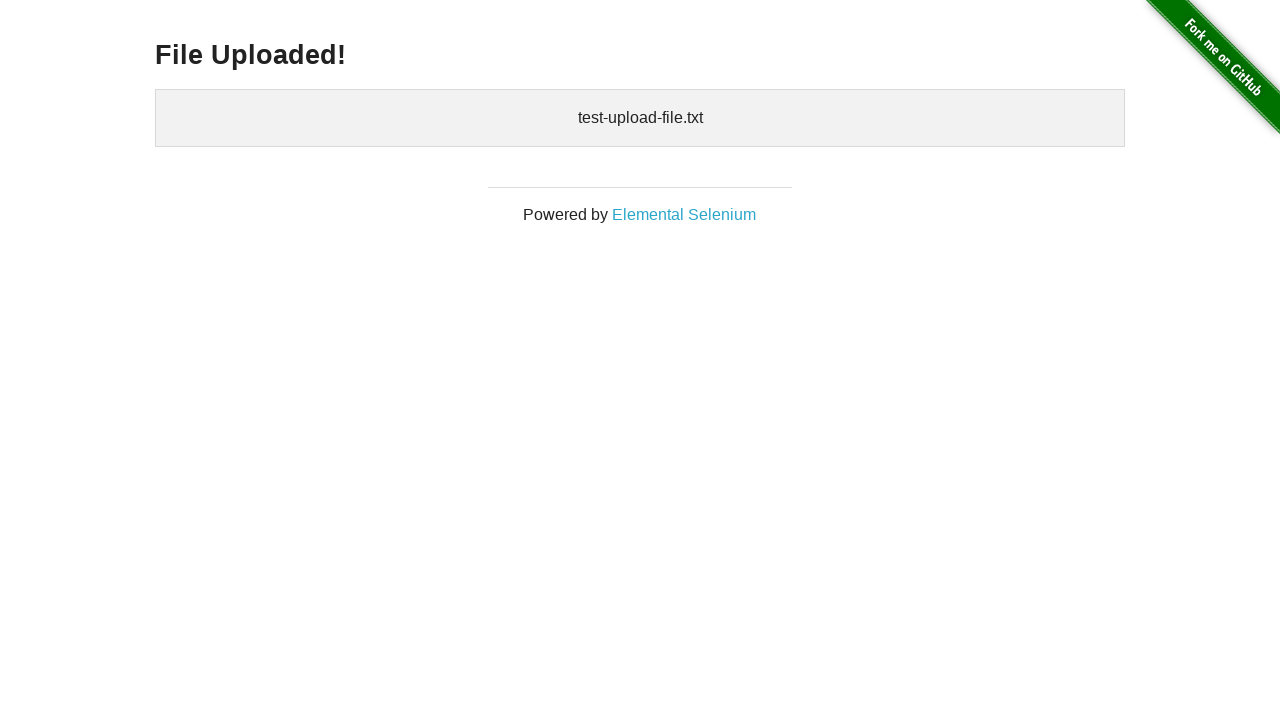